Tests a registration form by filling in first name, last name, and email fields, then submitting the form and verifying the success message

Starting URL: http://suninjuly.github.io/registration1.html

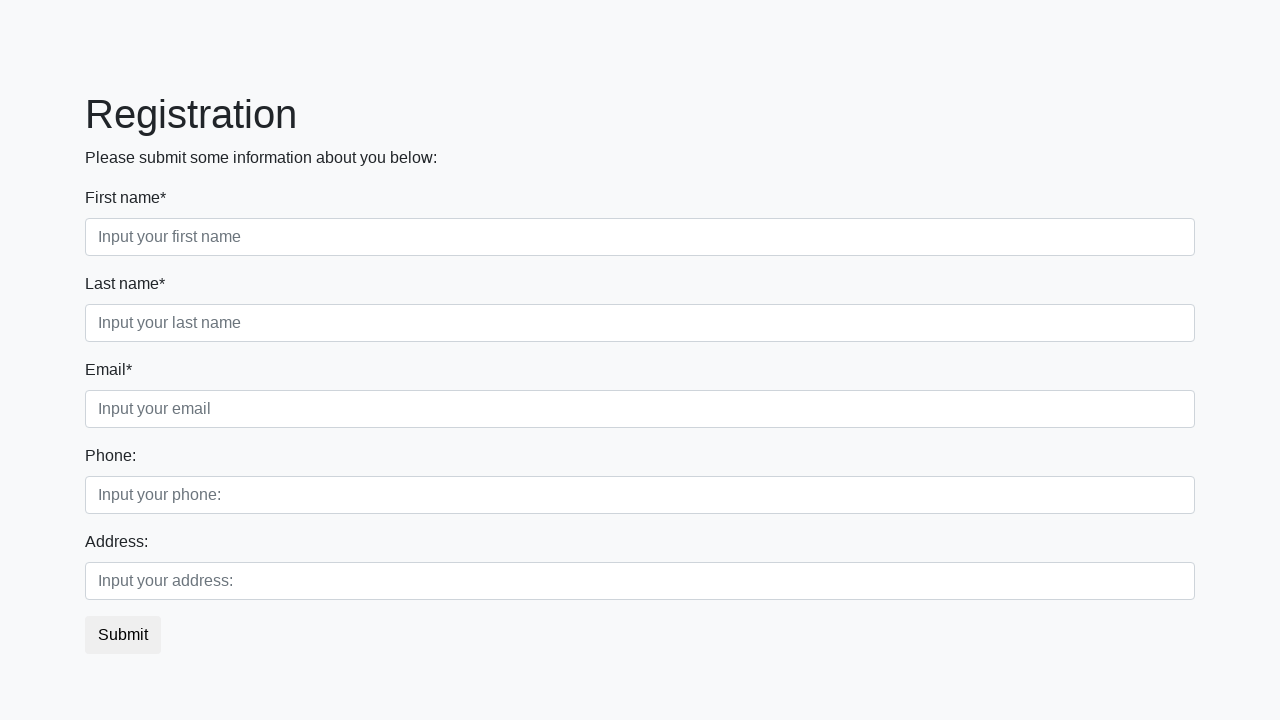

Filled first name field with 'Ivan' on [placeholder="Input your first name"]
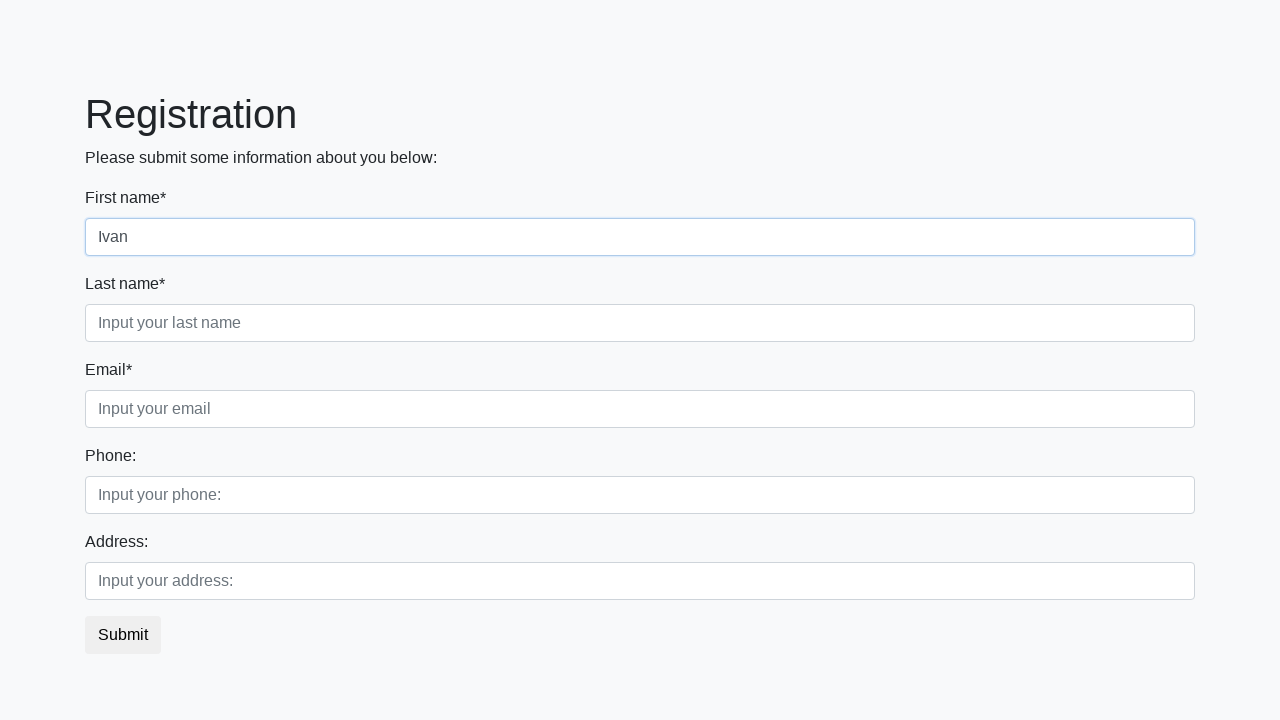

Filled last name field with 'Petrov' on [placeholder="Input your last name"]
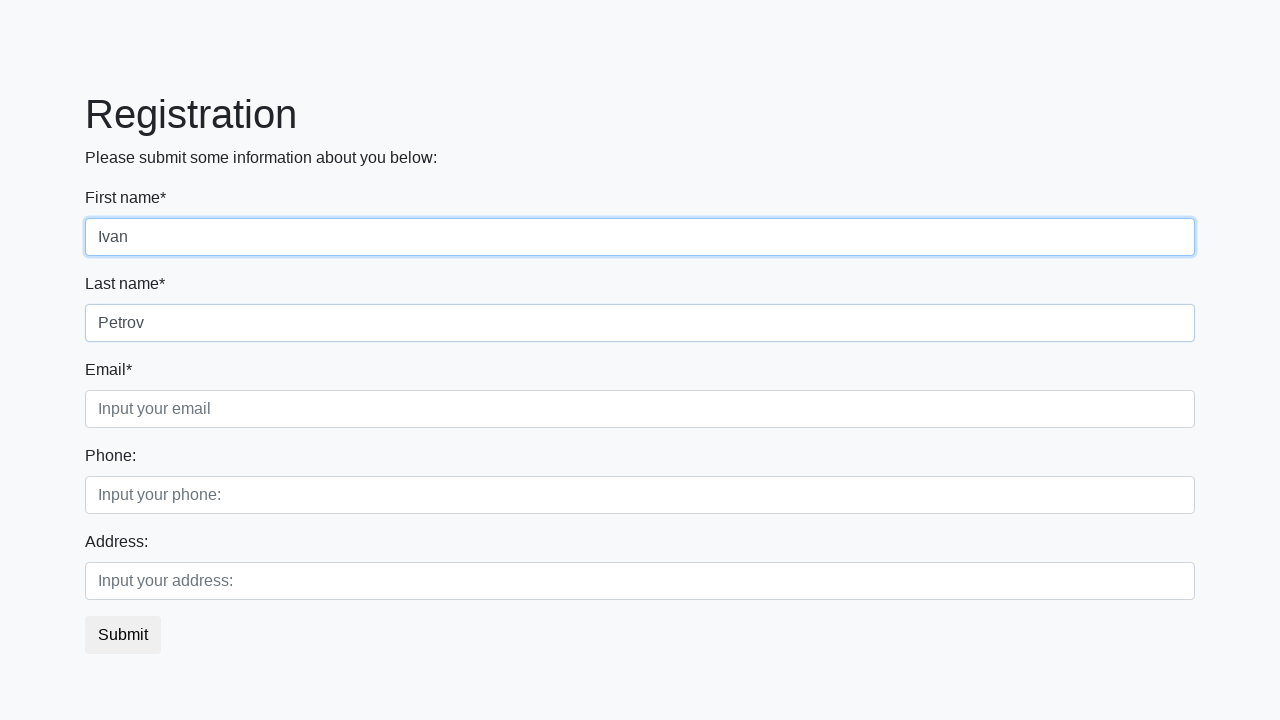

Filled email field with '123@mail.ru' on [placeholder="Input your email"]
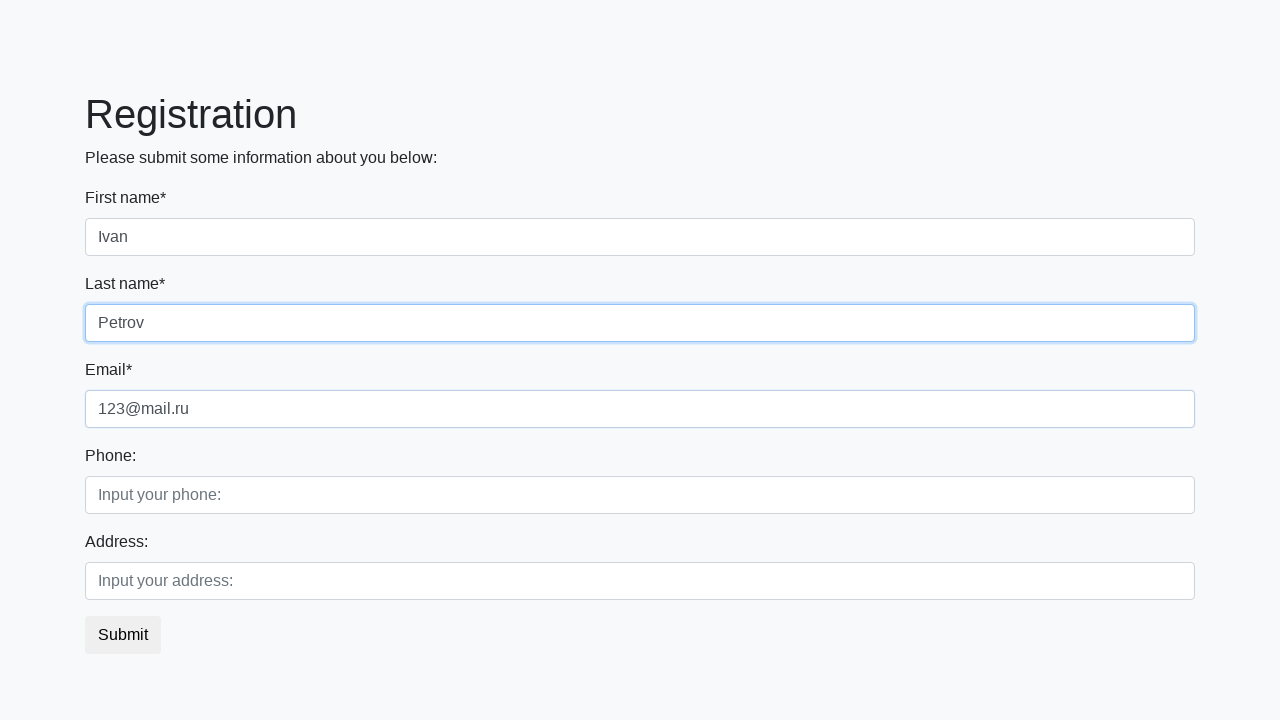

Clicked submit button to register at (123, 635) on button.btn
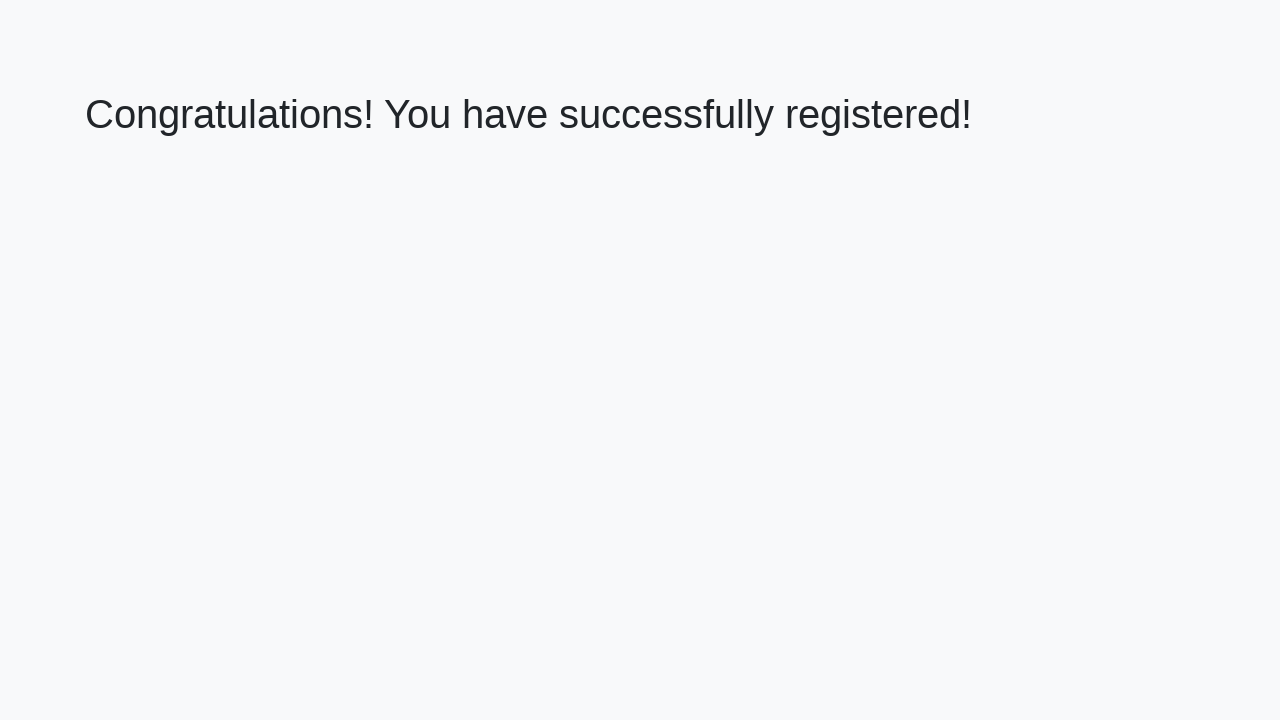

Success message appeared
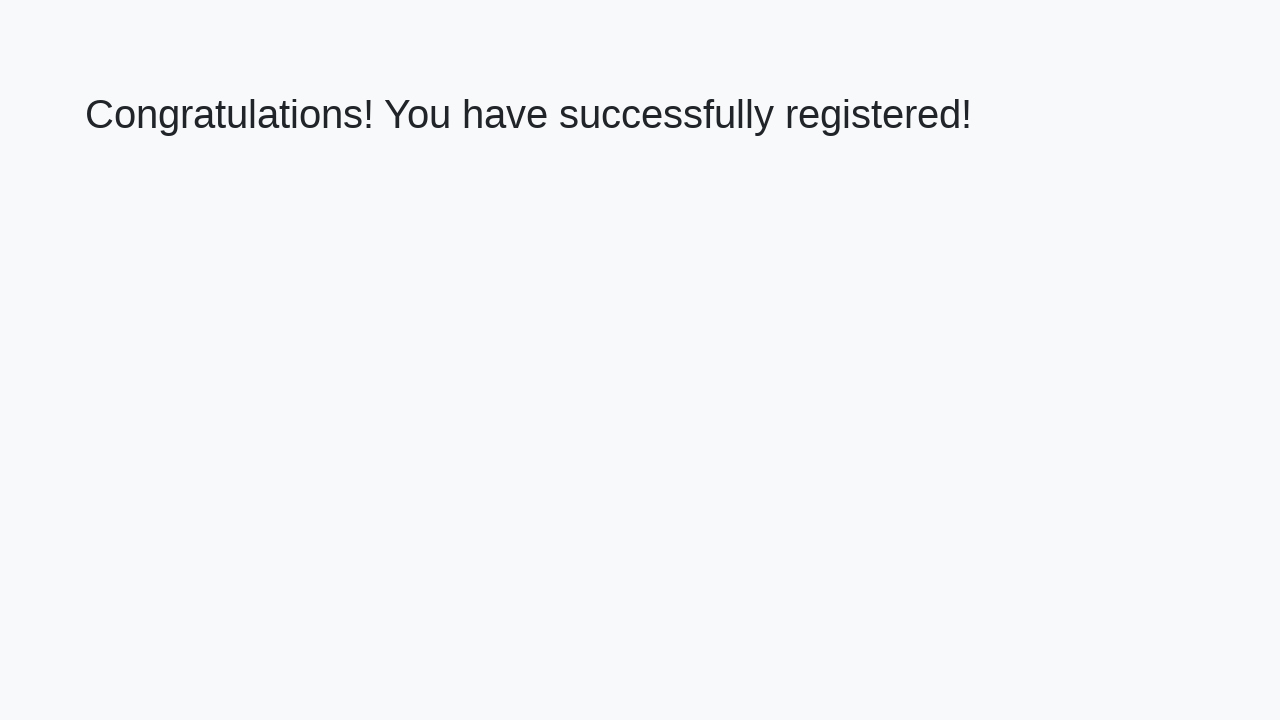

Verified success message text matches expected value
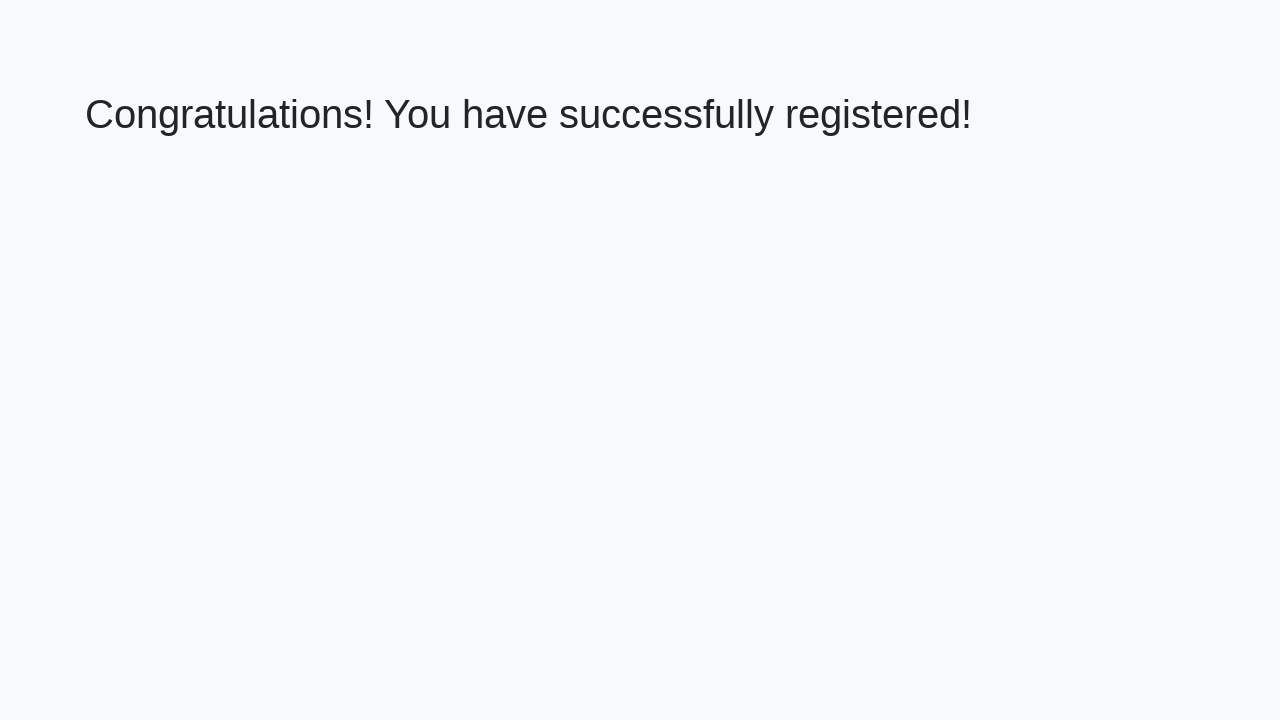

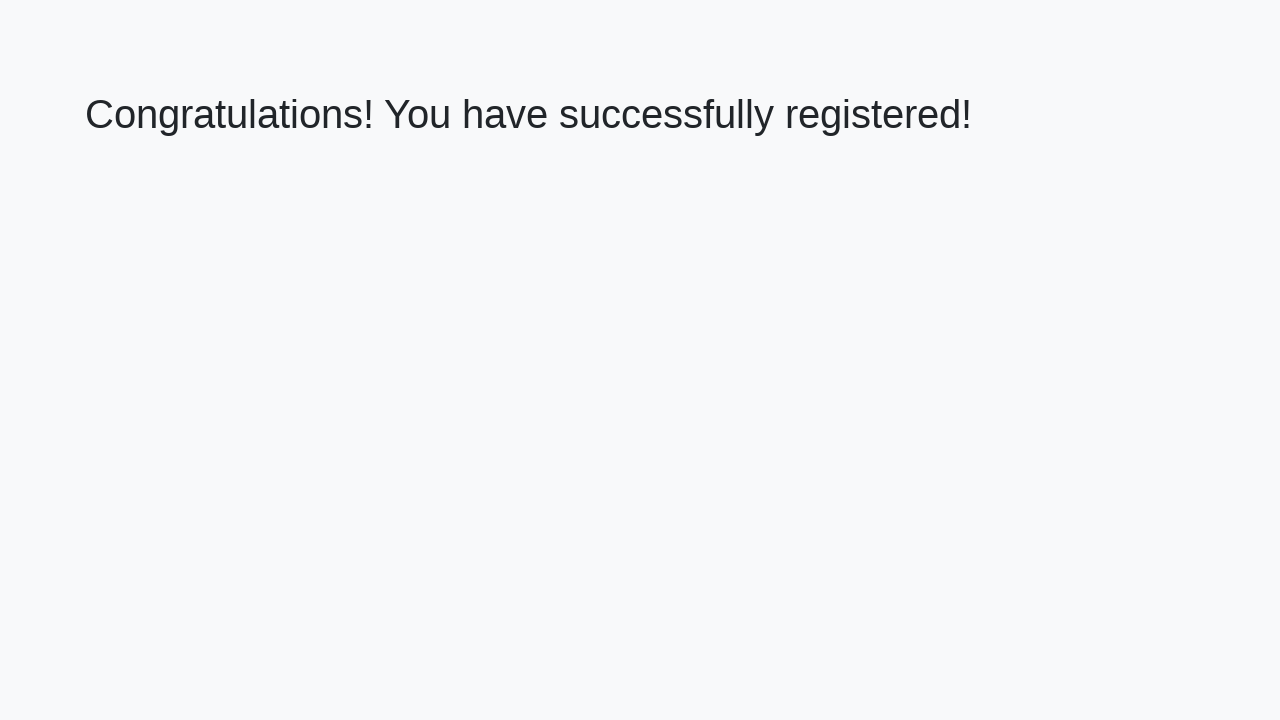